Tests dropdown menu functionality by clicking on the dropdown button and then selecting the autocomplete option from the menu

Starting URL: https://formy-project.herokuapp.com/dropdown

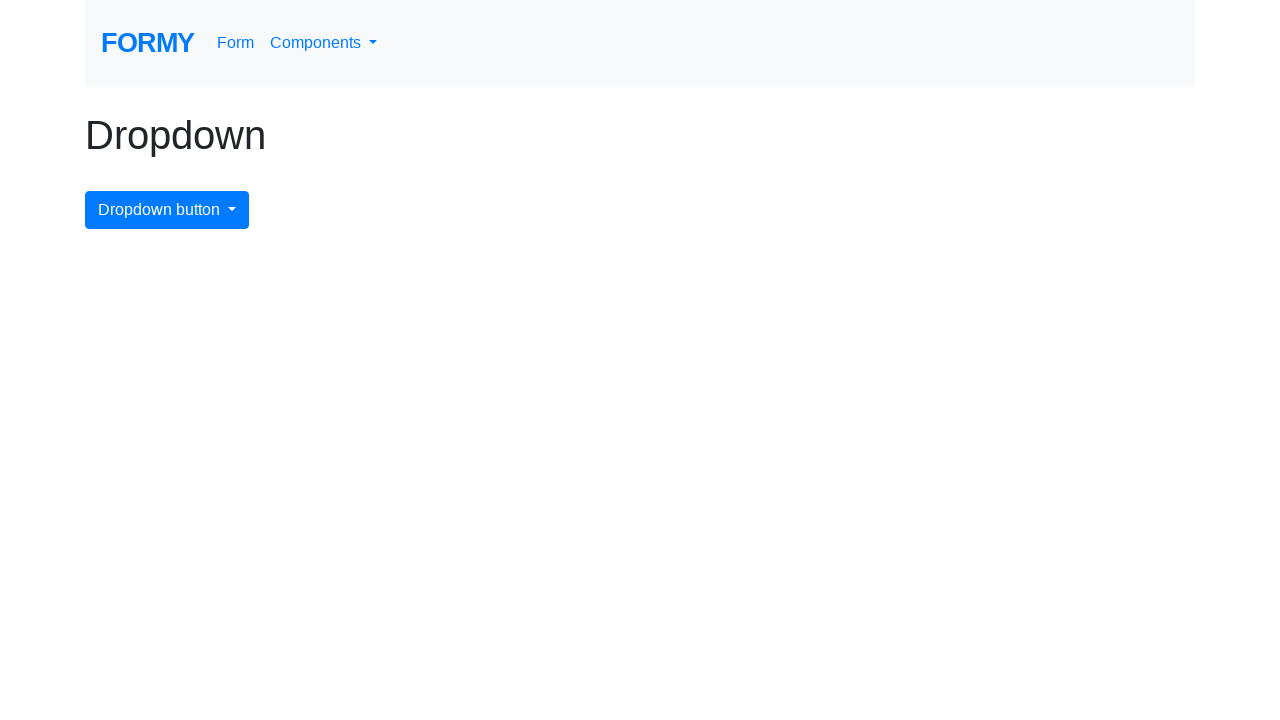

Clicked on the dropdown menu button at (167, 210) on #dropdownMenuButton
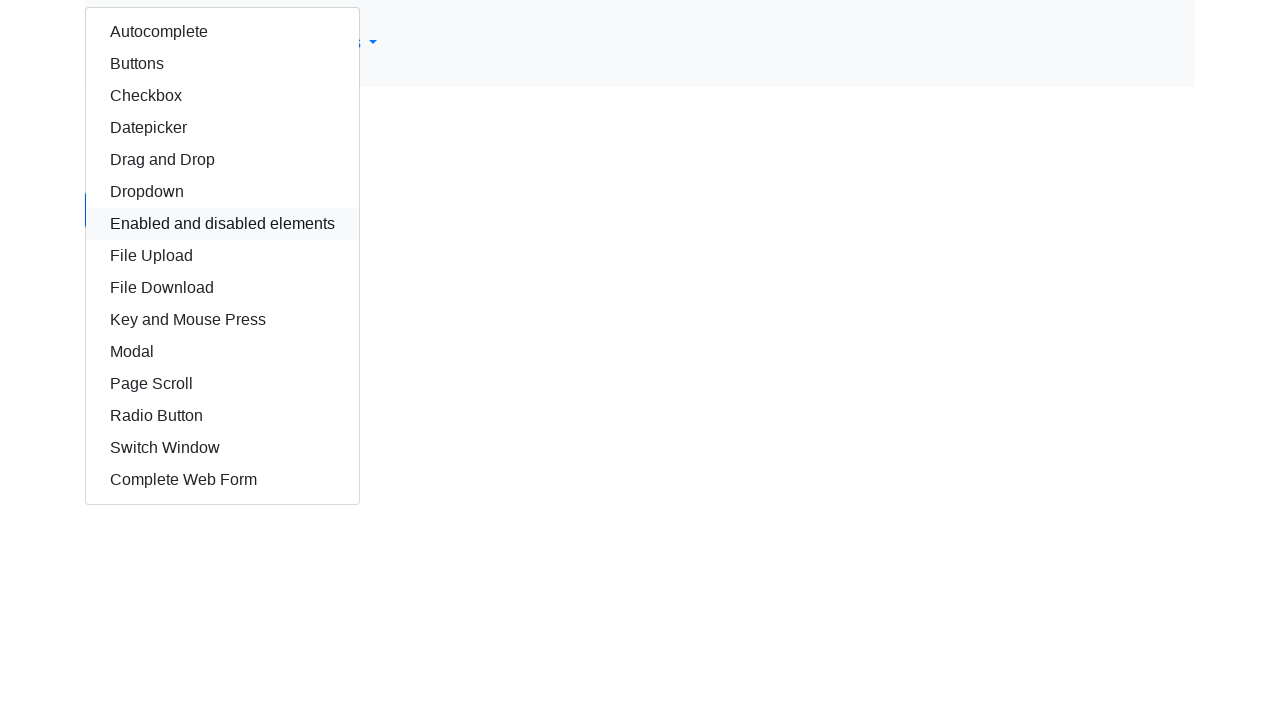

Selected the autocomplete option from the dropdown menu at (222, 32) on #autocomplete
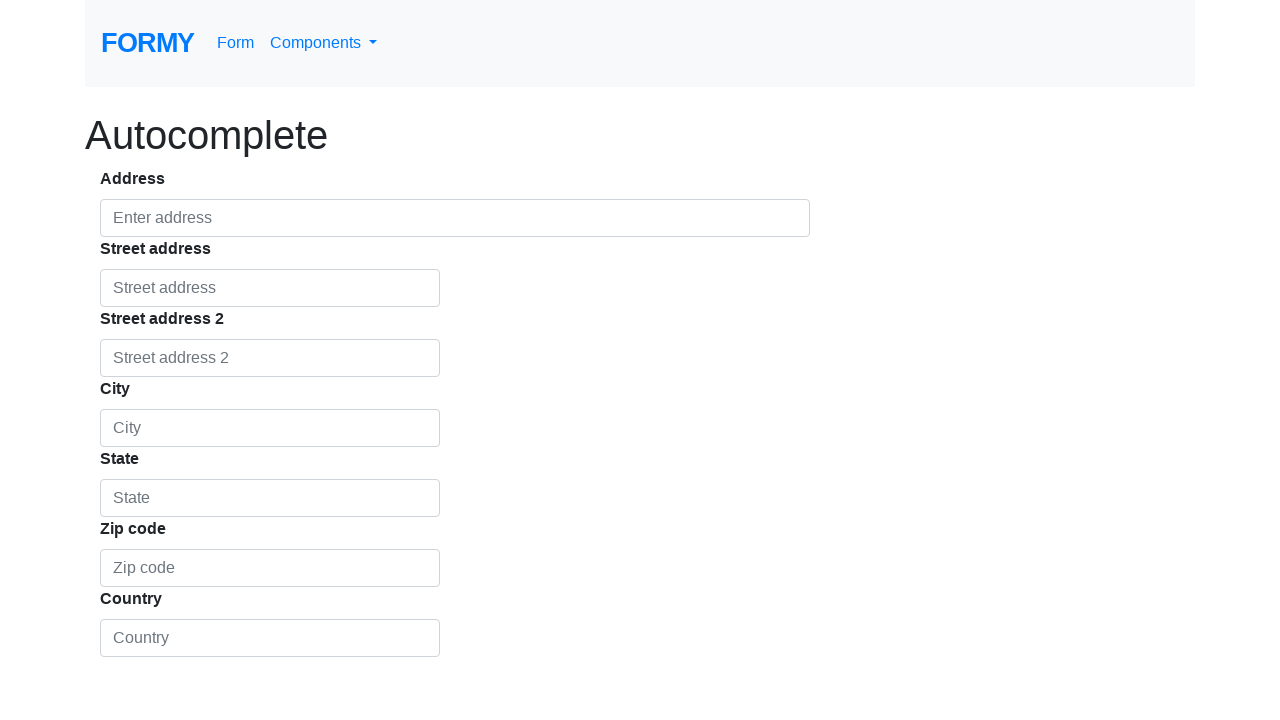

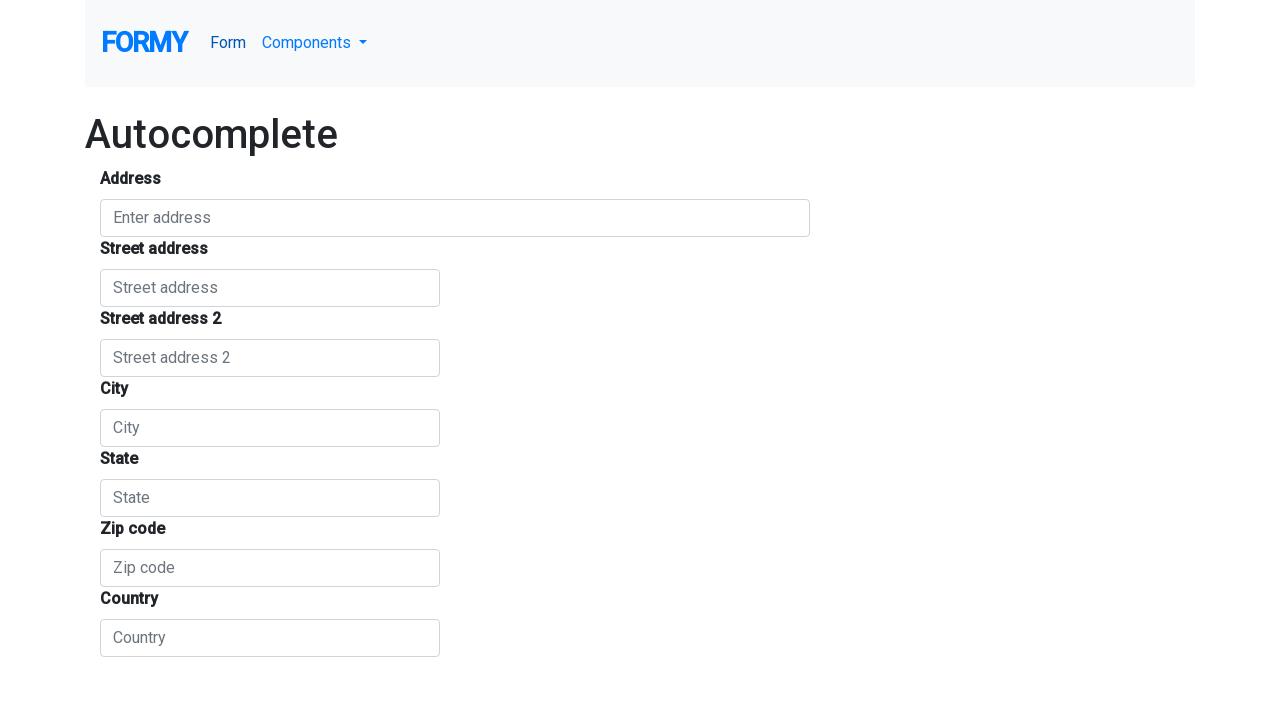